Tests checkbox interaction by clicking a checkbox and verifying it becomes checked

Starting URL: https://the-internet.herokuapp.com/checkboxes

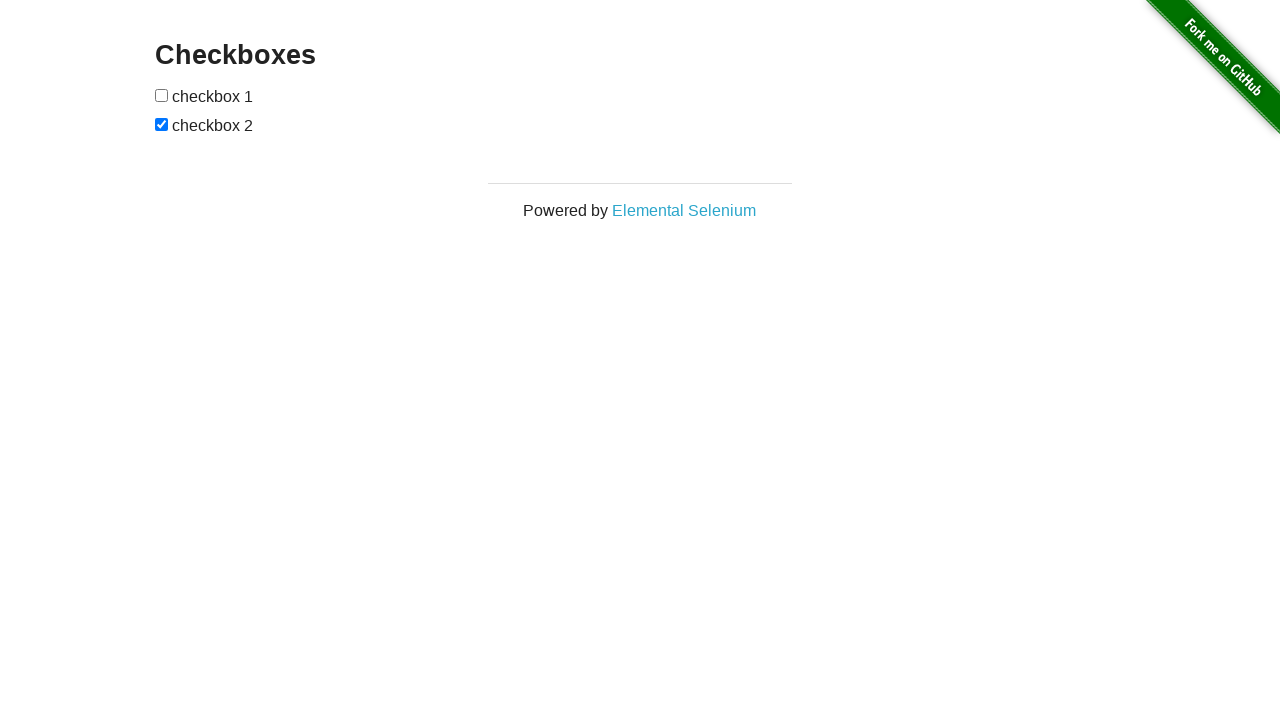

Waited for checkboxes to load
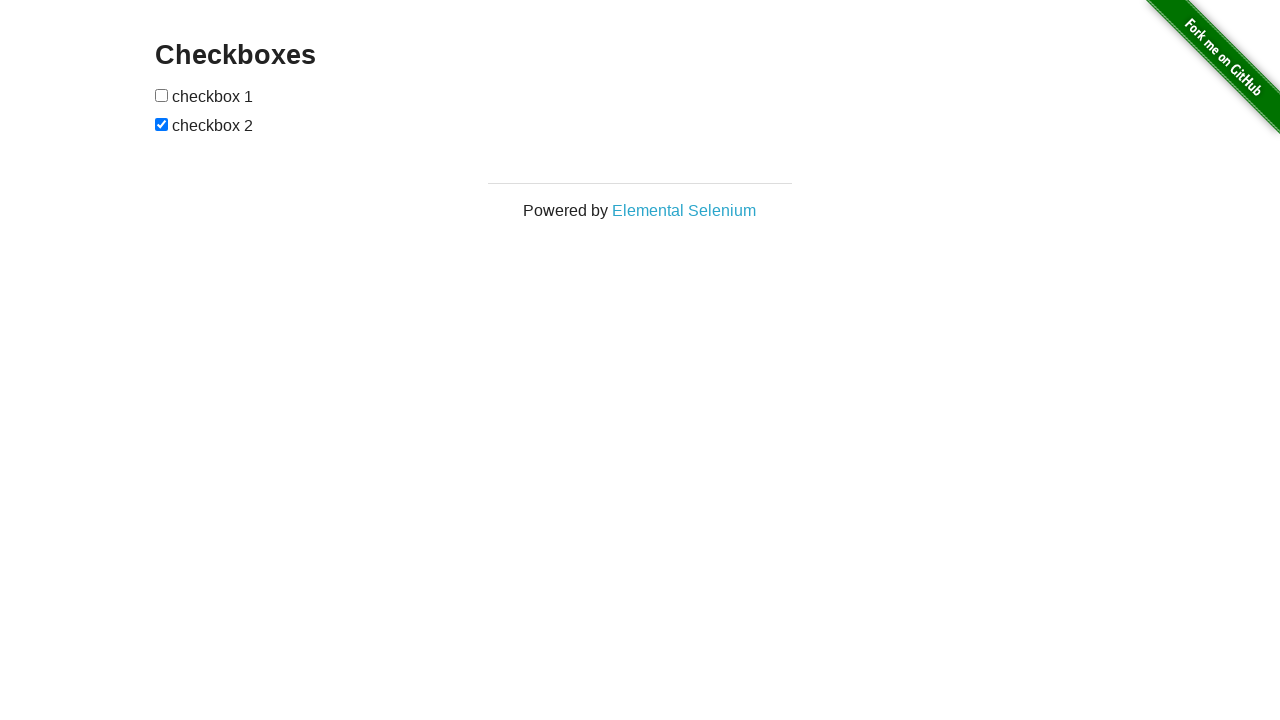

Clicked the first checkbox at (162, 95) on #checkboxes input:first-of-type
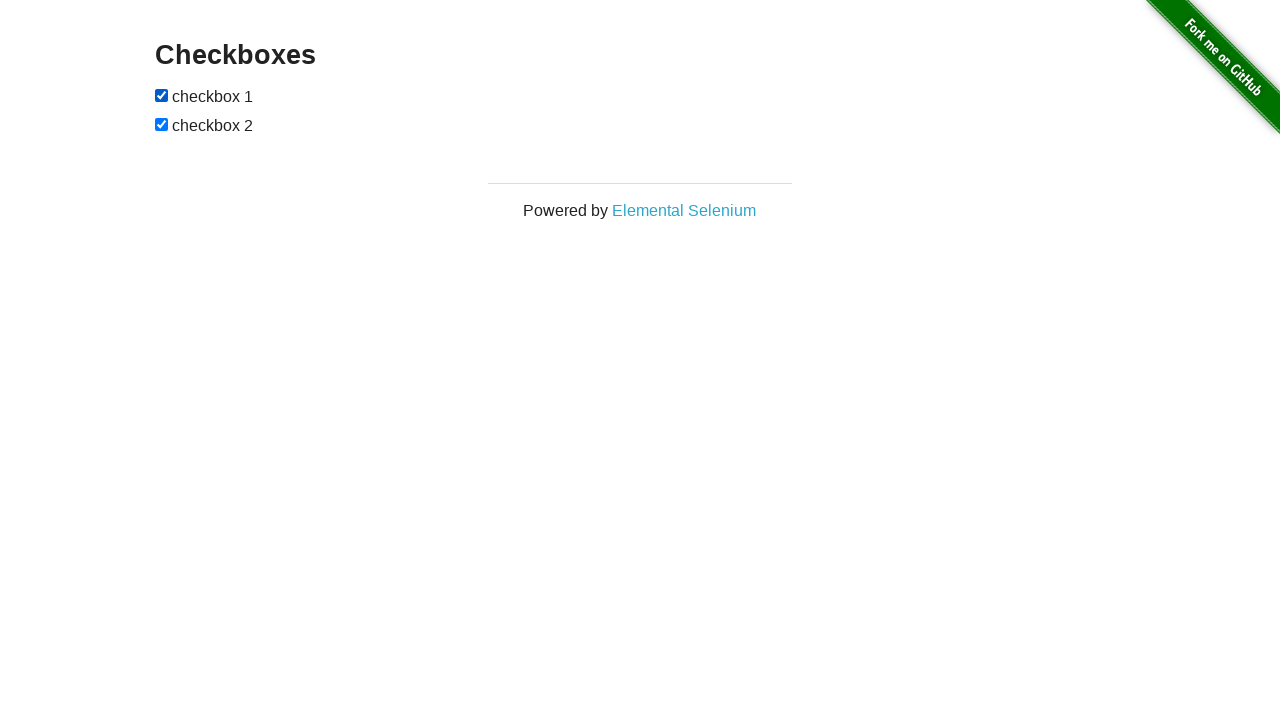

Verified the first checkbox is checked
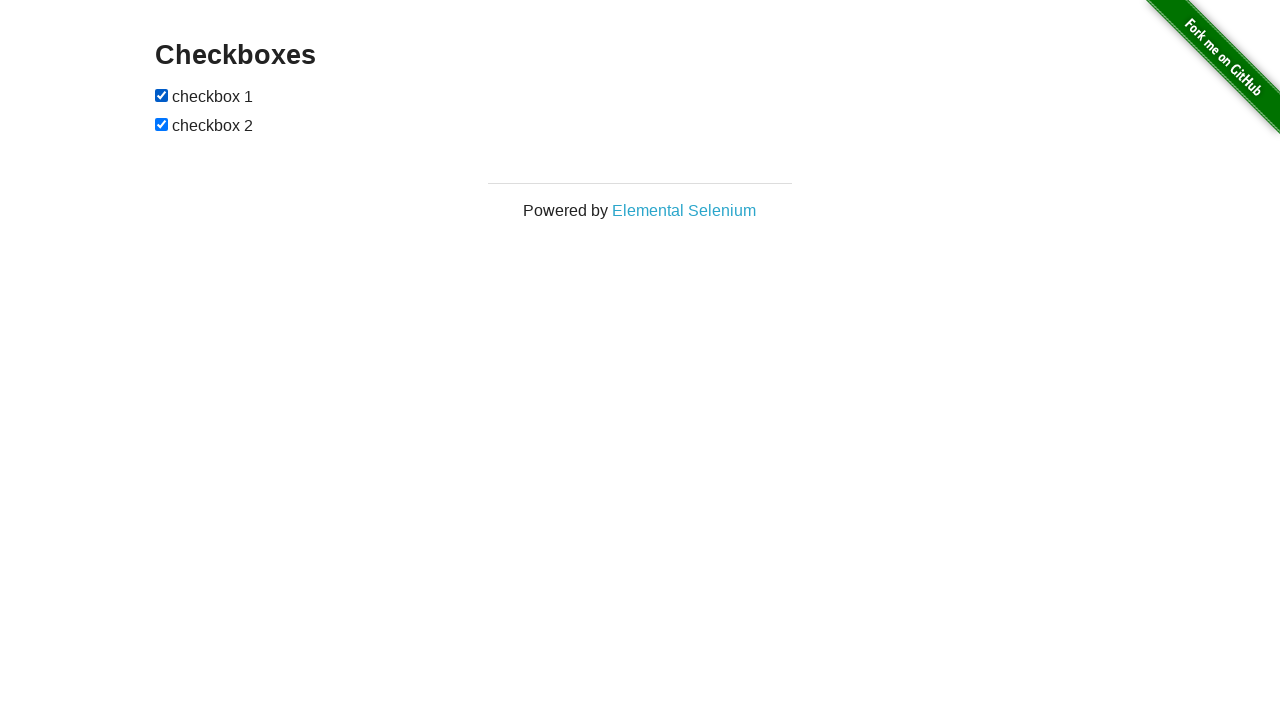

Assertion passed: checkbox is checked
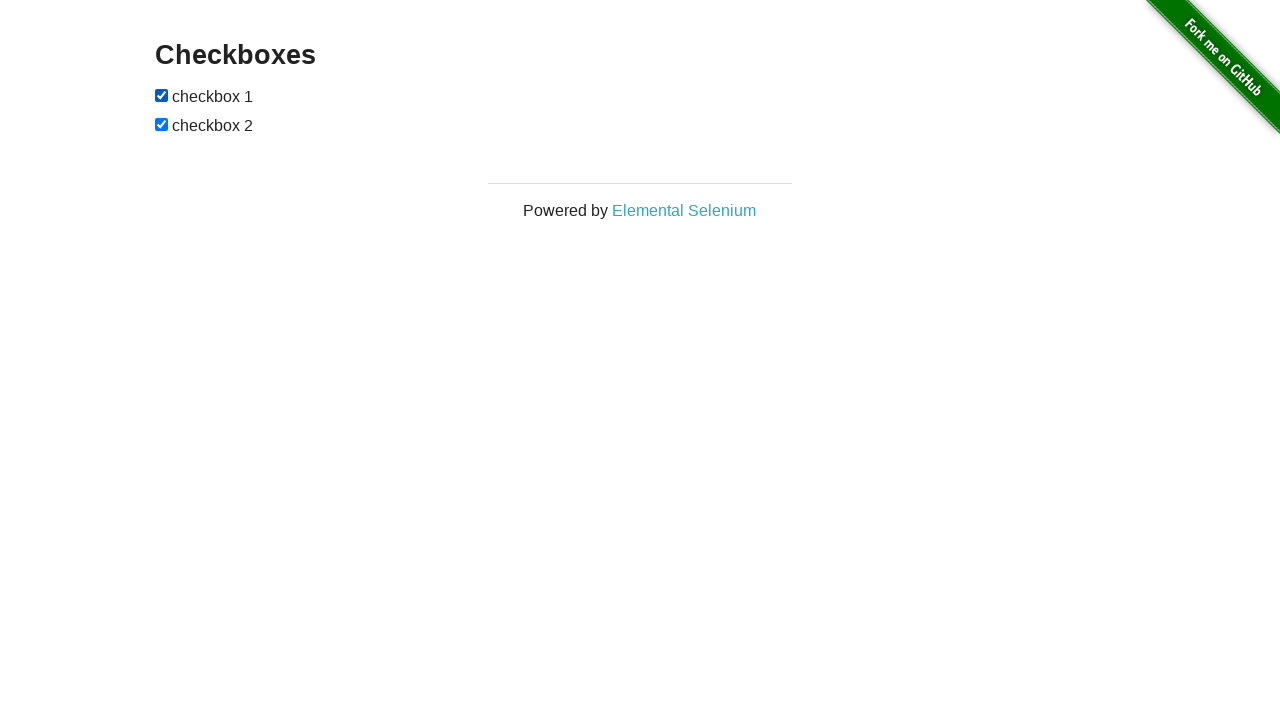

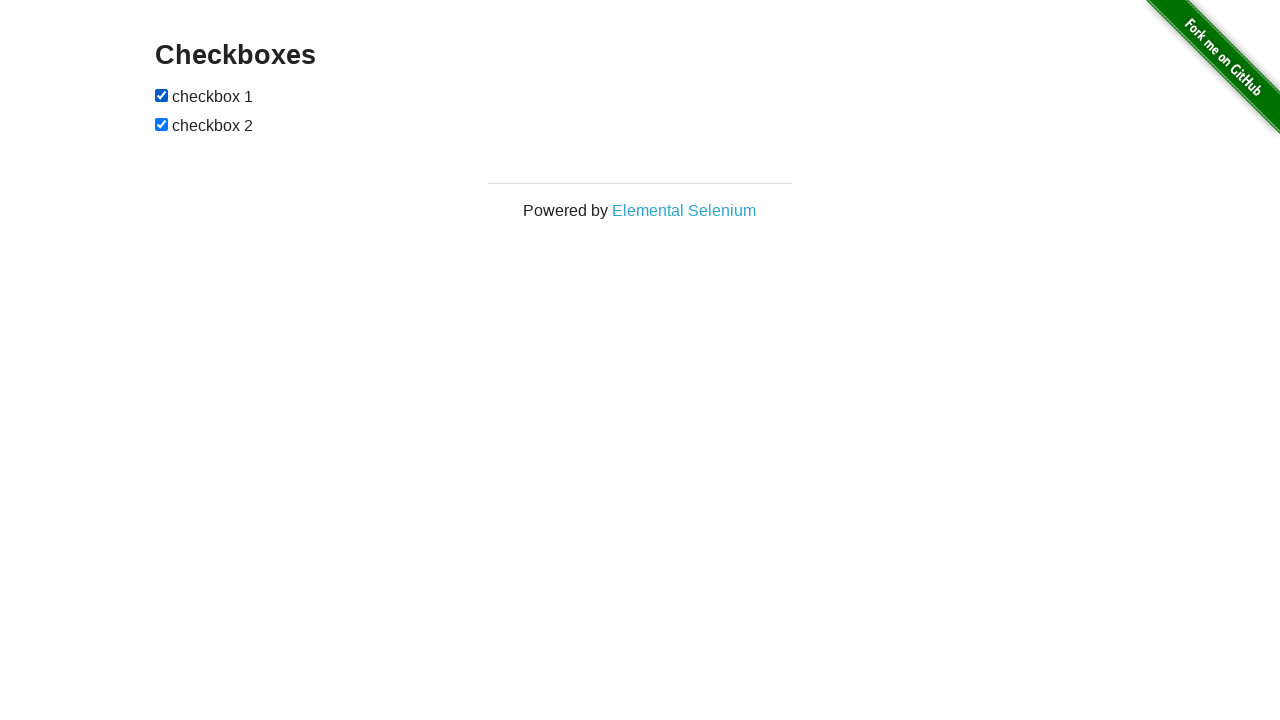